Tests a registration form by filling in three required input fields (first name, last name, and a third field) and submitting the form, then verifies that a success message is displayed.

Starting URL: http://suninjuly.github.io/registration1.html

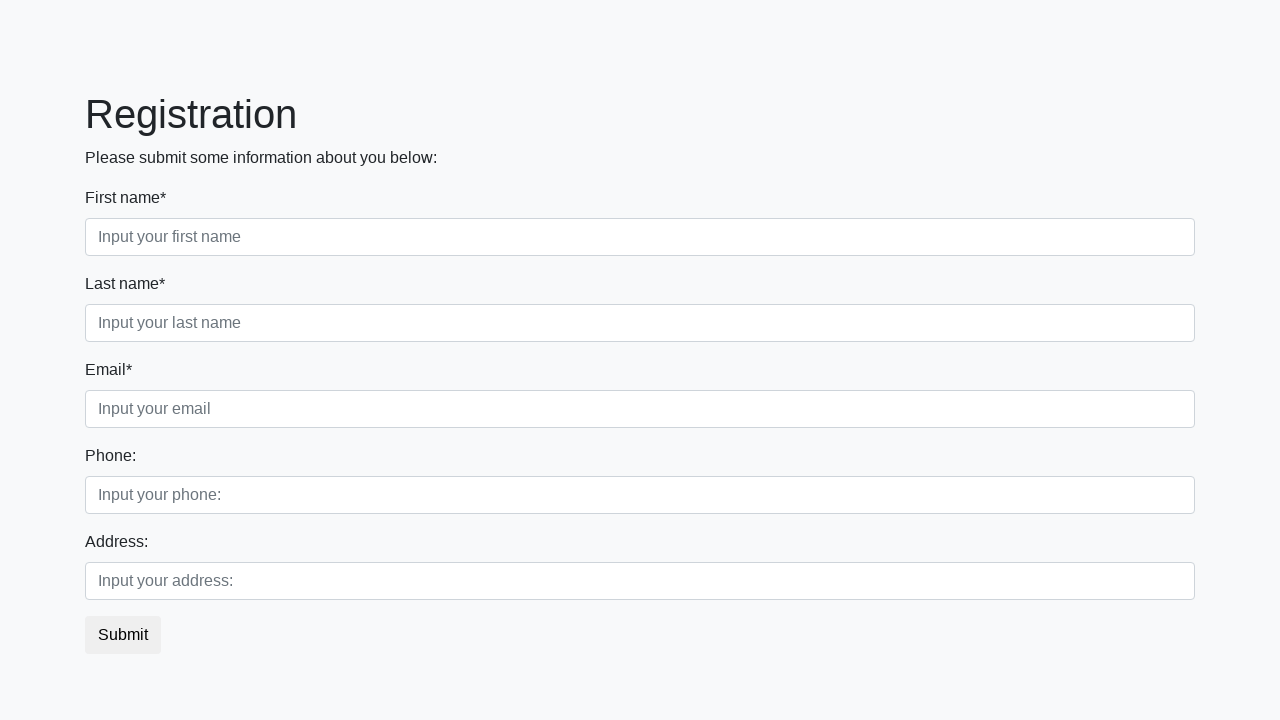

Filled first name field with 'Ivan' on .first_block .first_class input
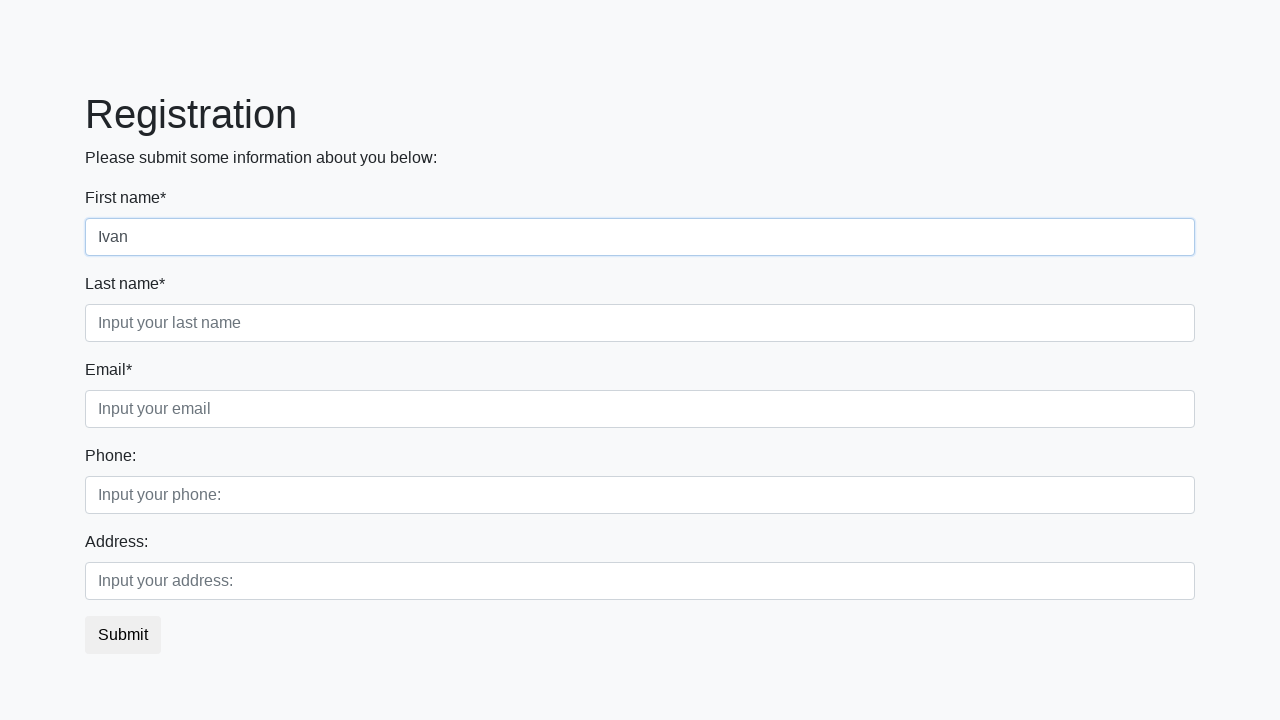

Filled last name field with 'Petrov' on .first_block .second_class input
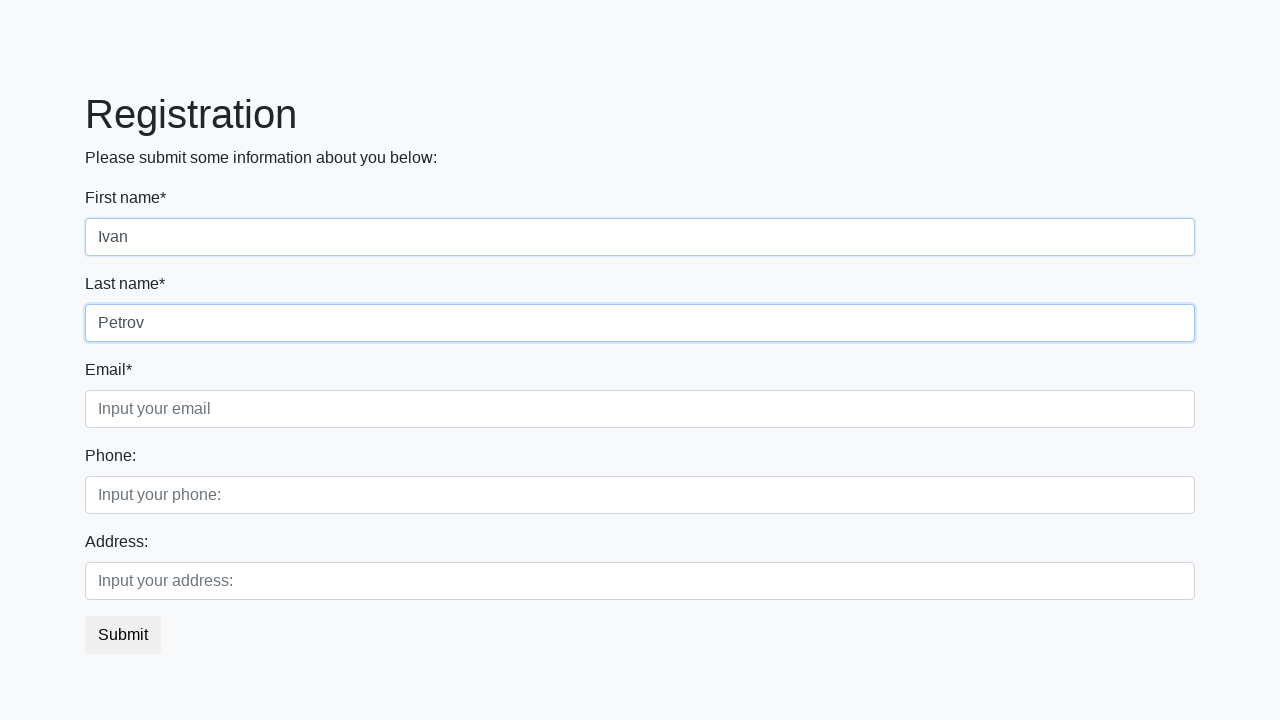

Filled email field with 'test@example.com' on .first_block .third_class input
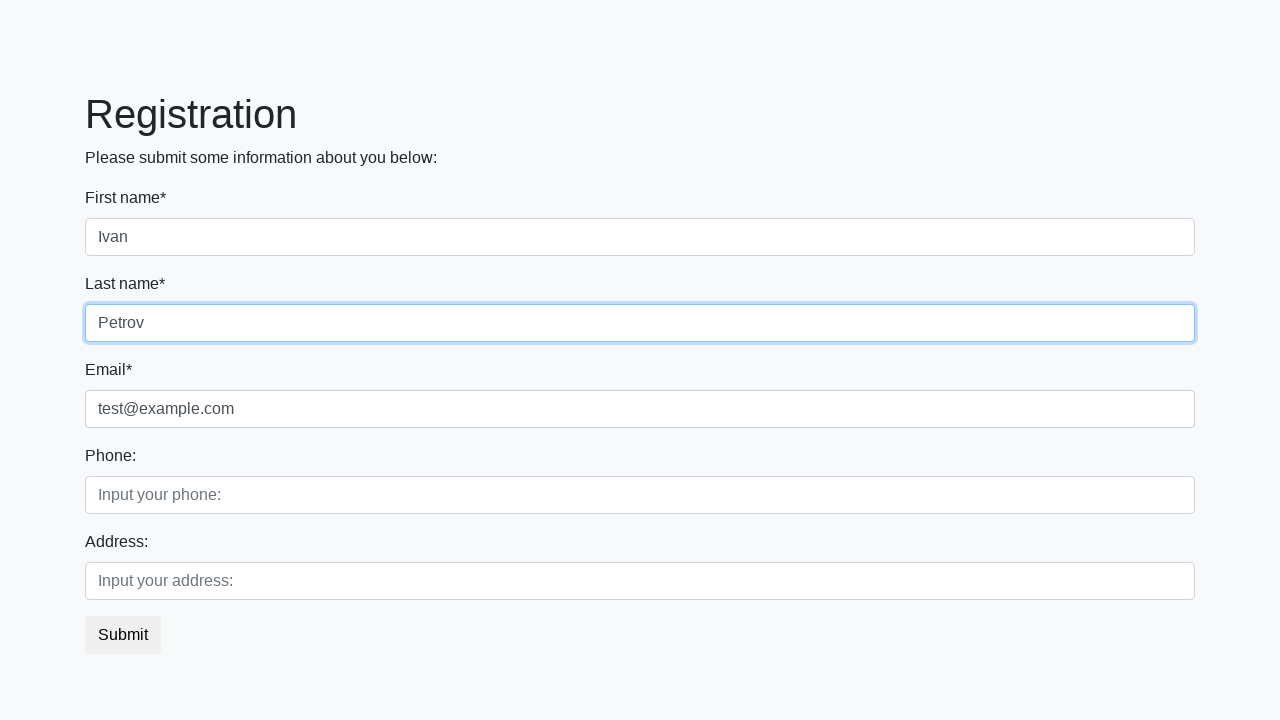

Clicked submit button to register at (123, 635) on button.btn
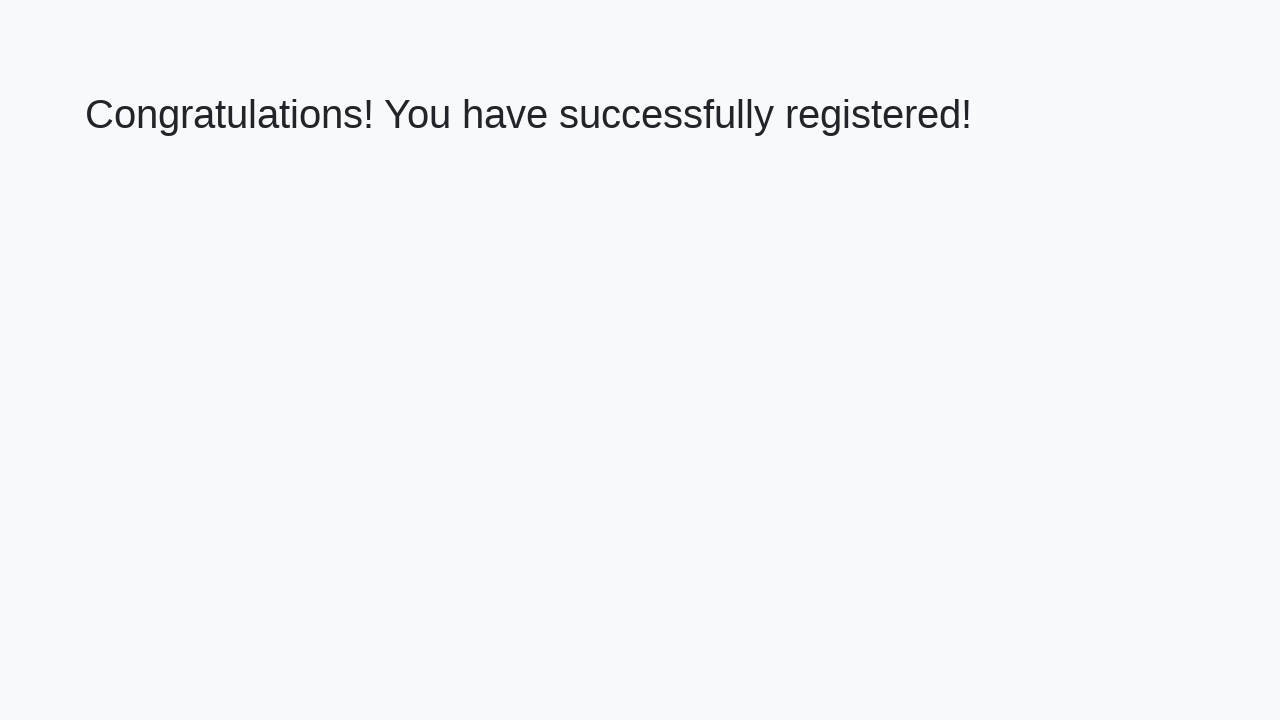

Success message heading loaded
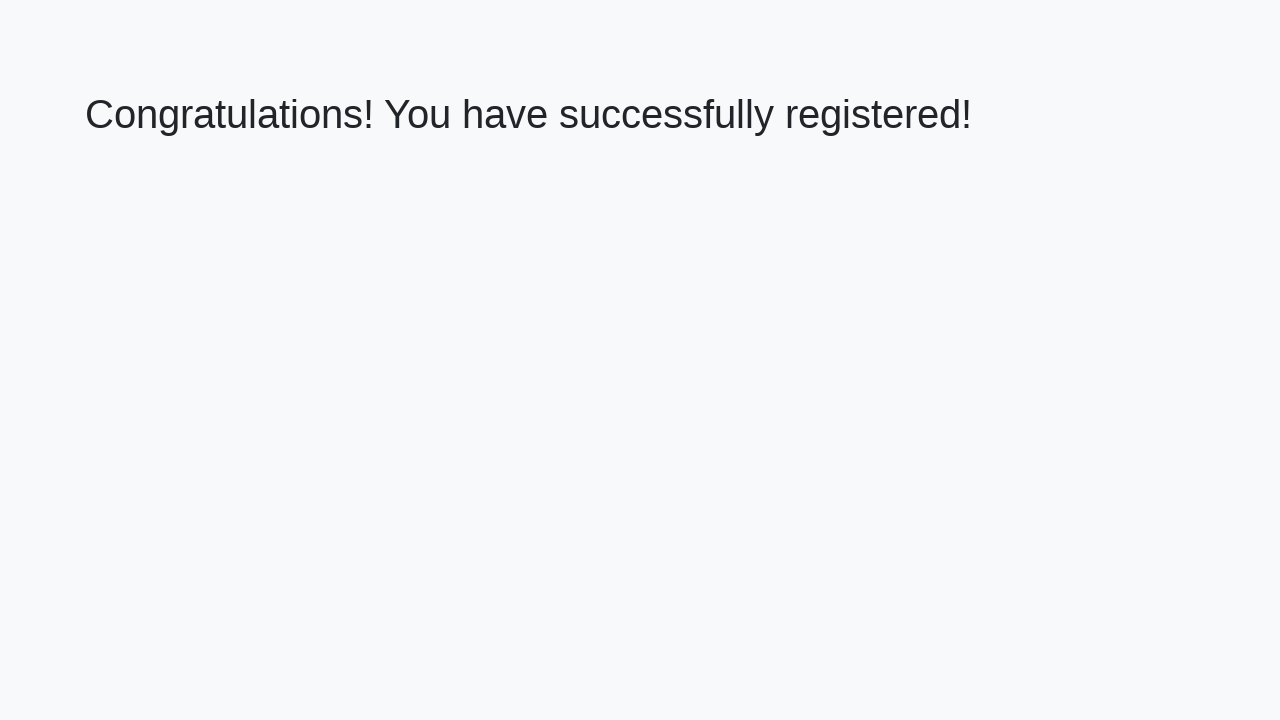

Retrieved success message text
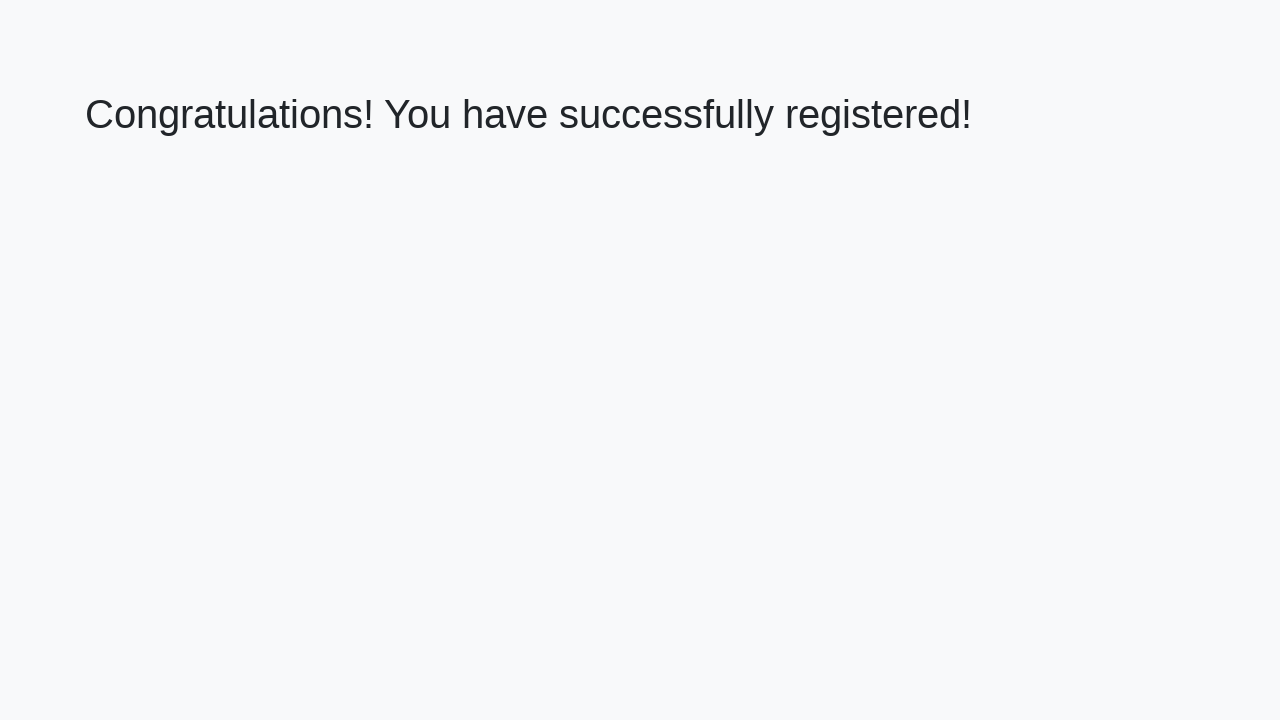

Verified success message matches expected text
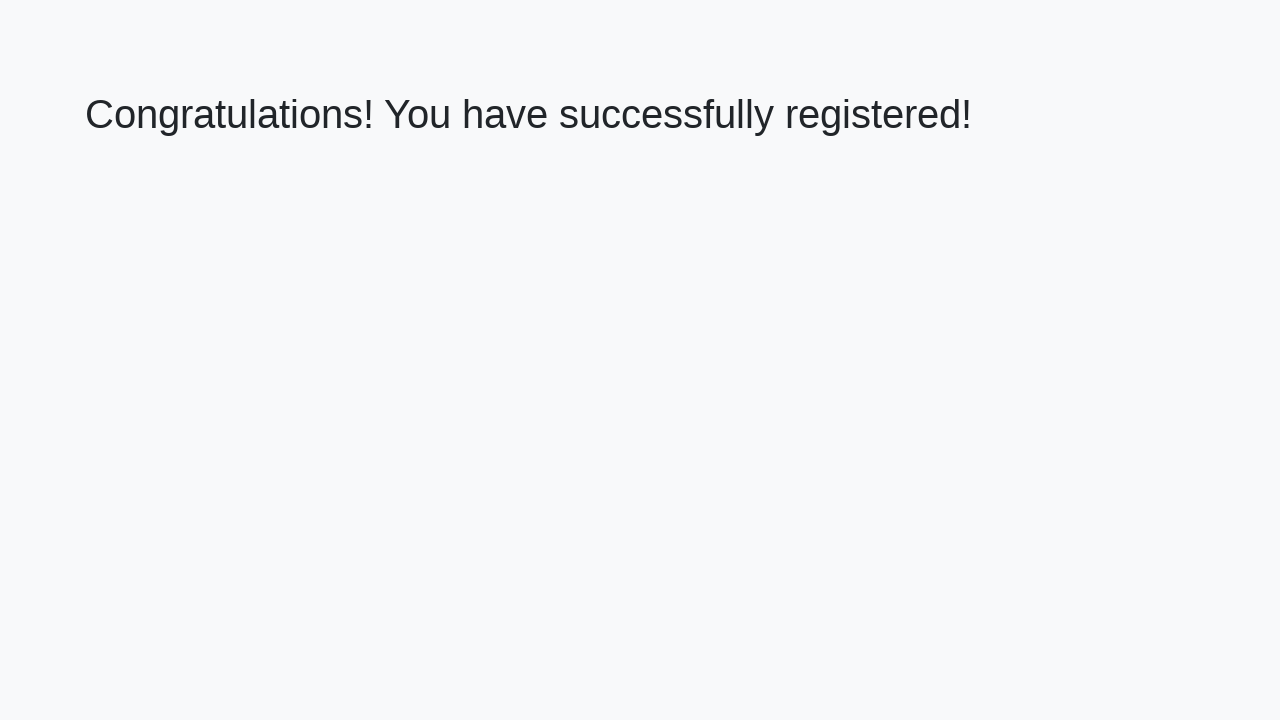

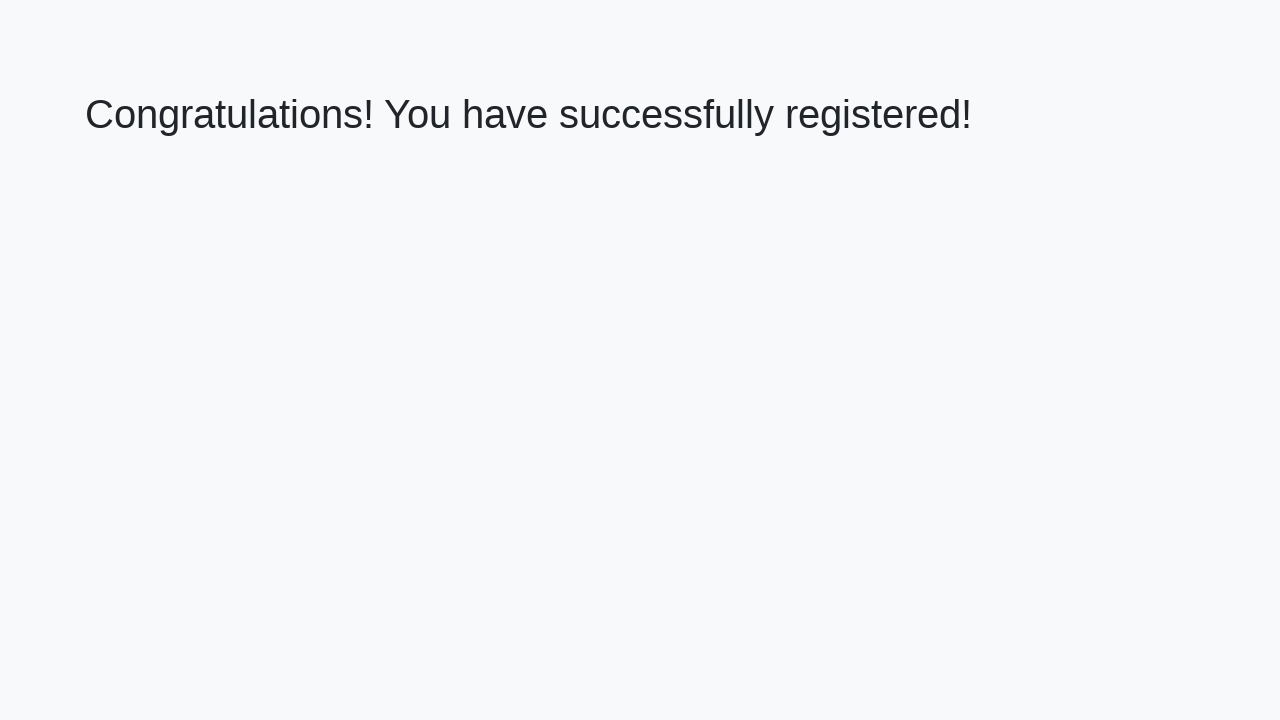